Tests a math challenge form by extracting a hidden value from an element's attribute, calculating a formula-based answer, filling the input field, selecting checkbox and radio button options, and submitting the form.

Starting URL: http://suninjuly.github.io/get_attribute.html

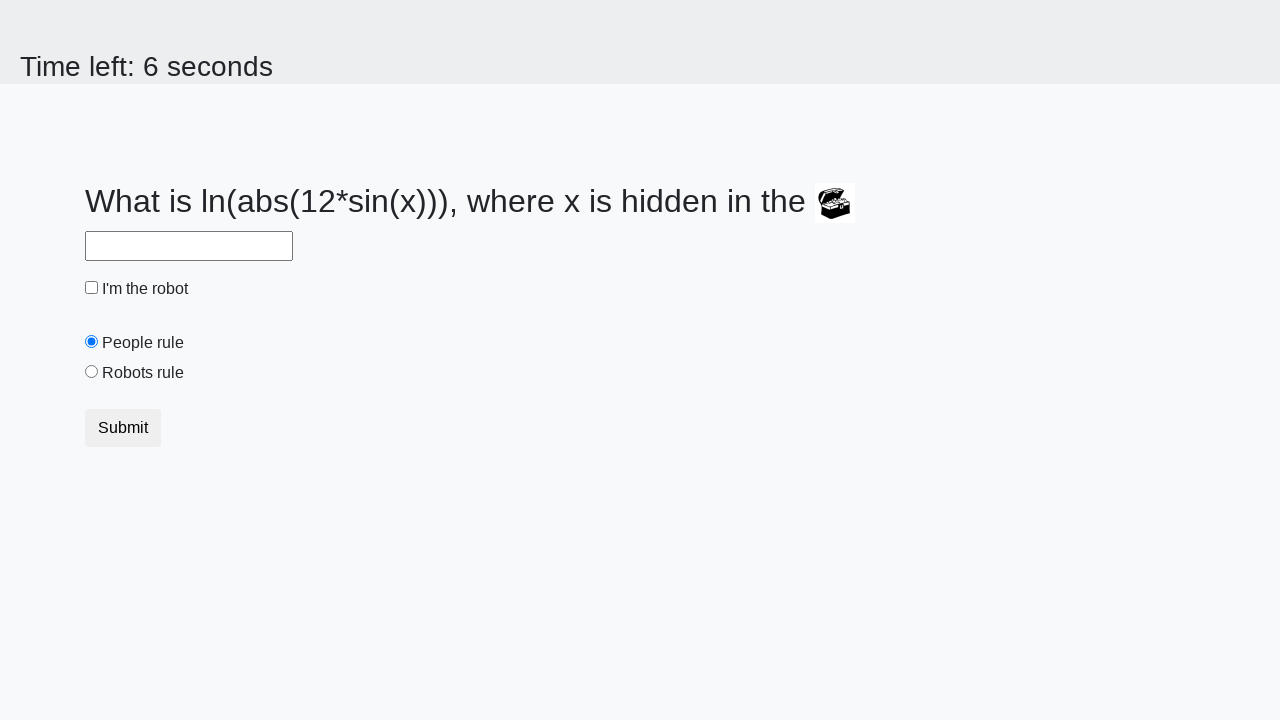

Located treasure element
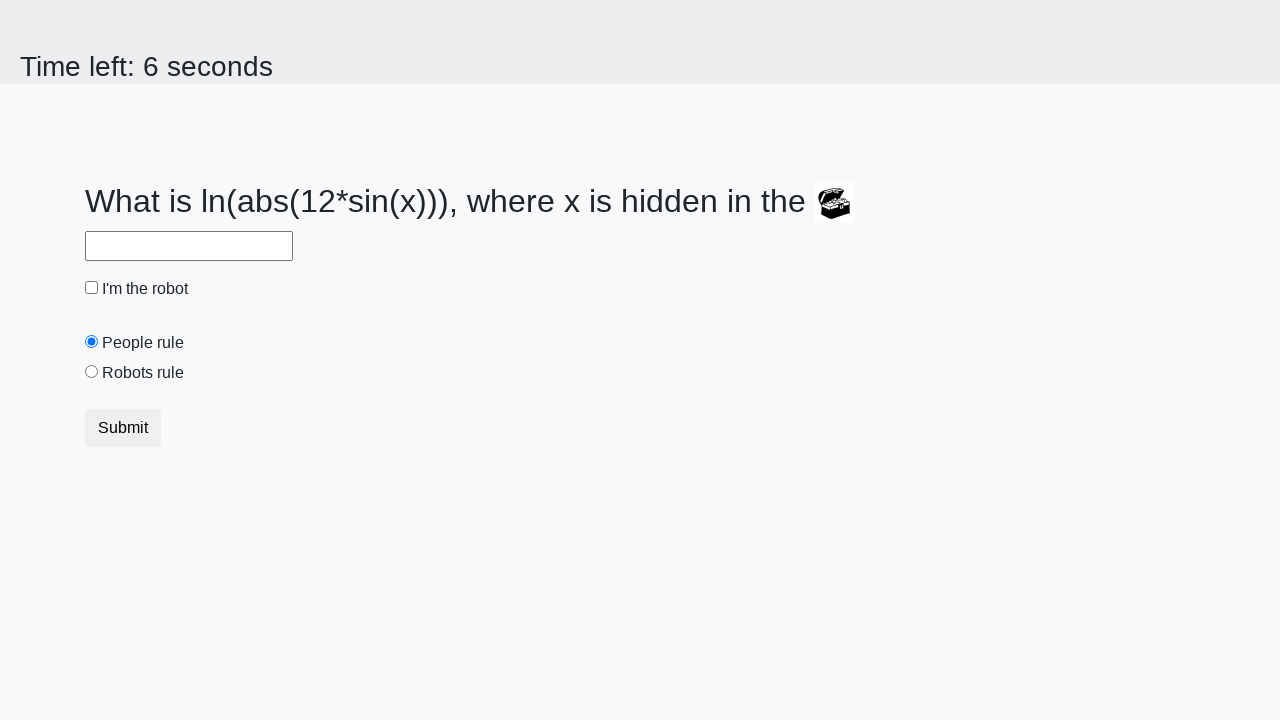

Extracted hidden value 'valuex' from treasure element attribute
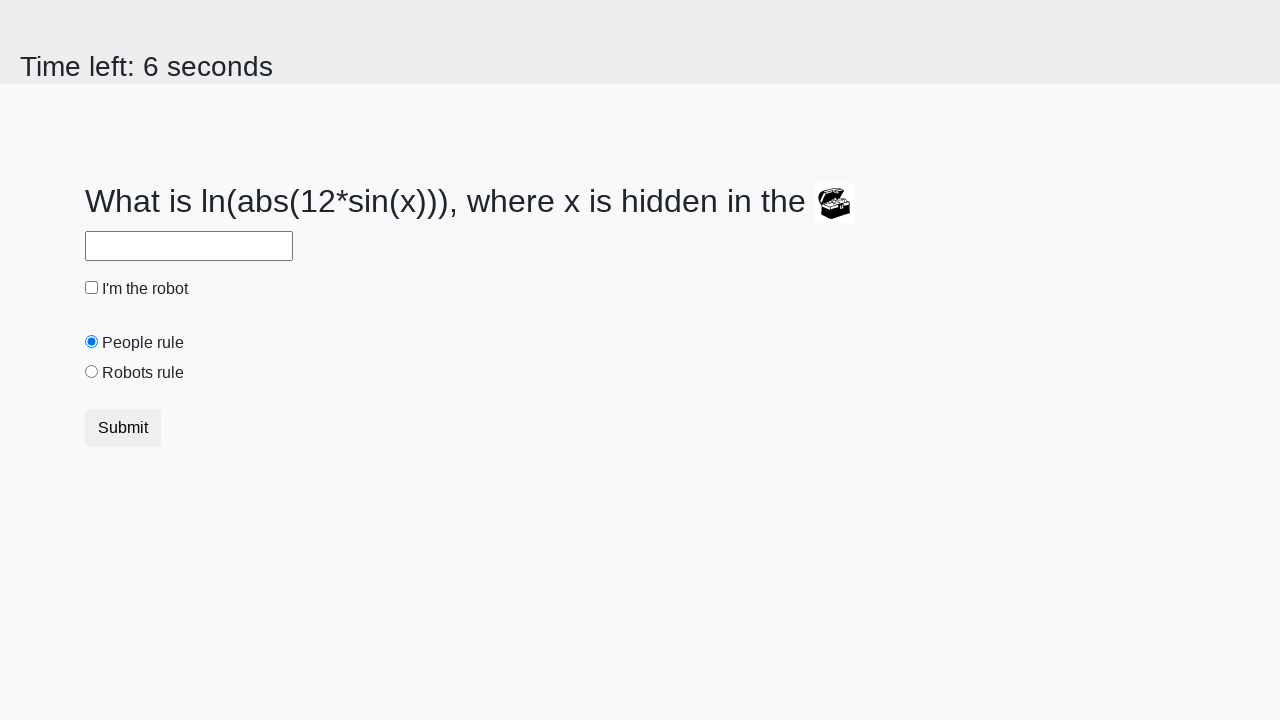

Calculated formula-based answer using log(abs(12*sin(x)))
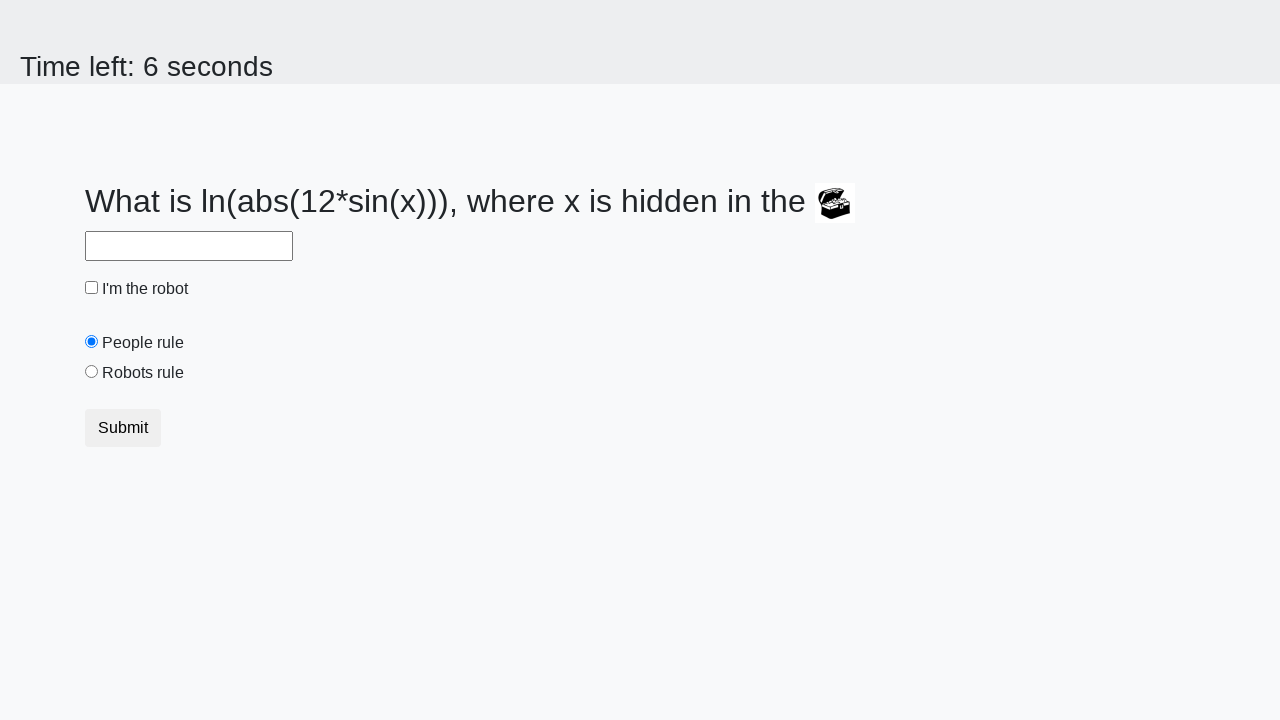

Filled answer input field with calculated value on #answer
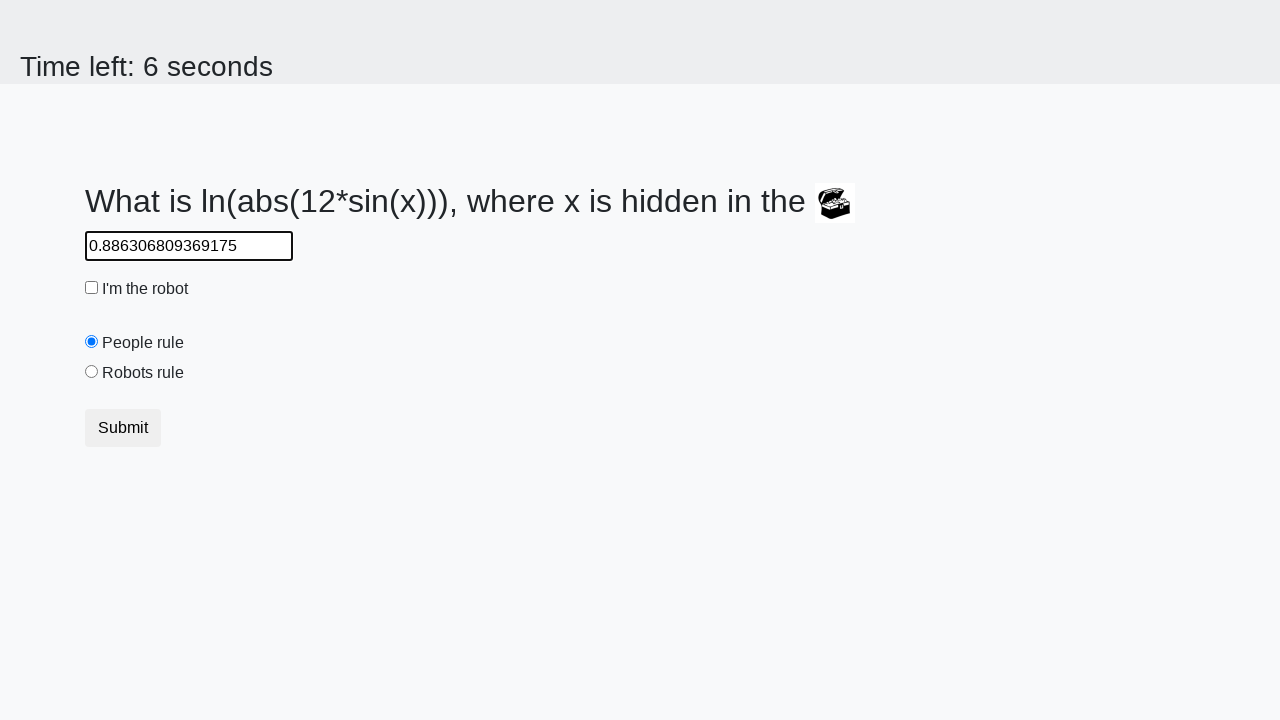

Clicked robot checkbox at (92, 288) on #robotCheckbox
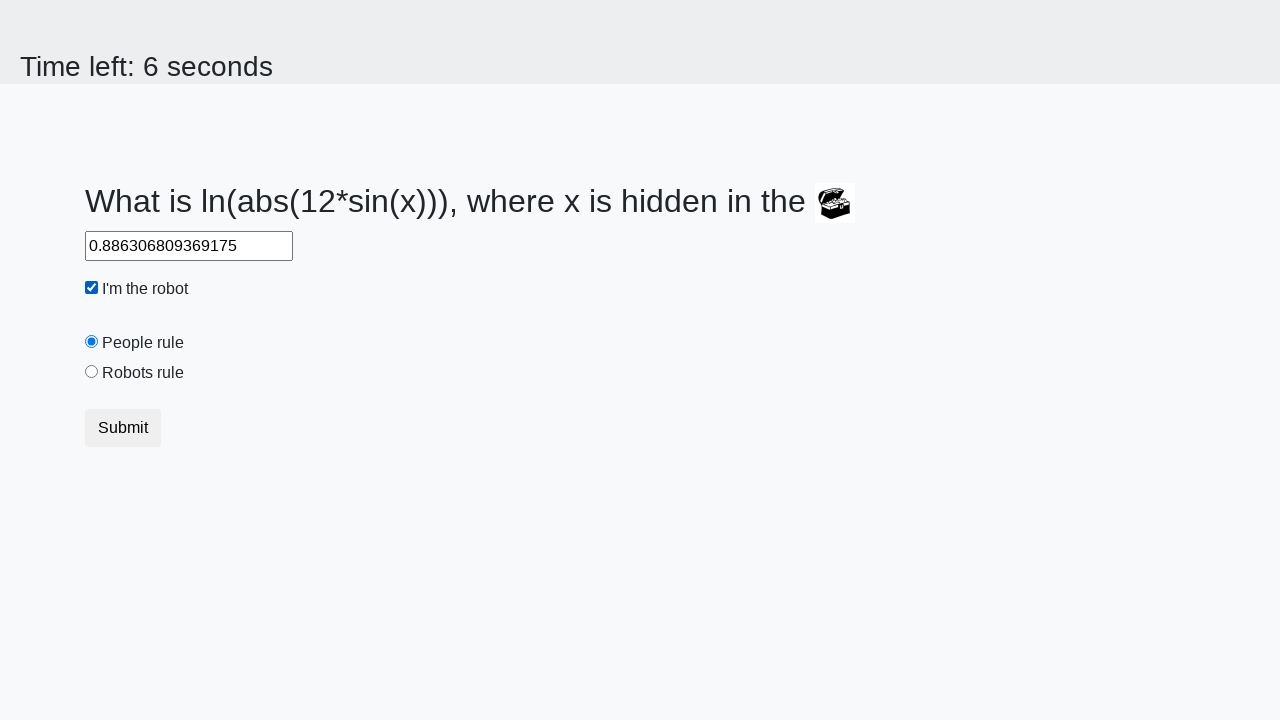

Clicked 'robots rule' radio button at (92, 372) on #robotsRule
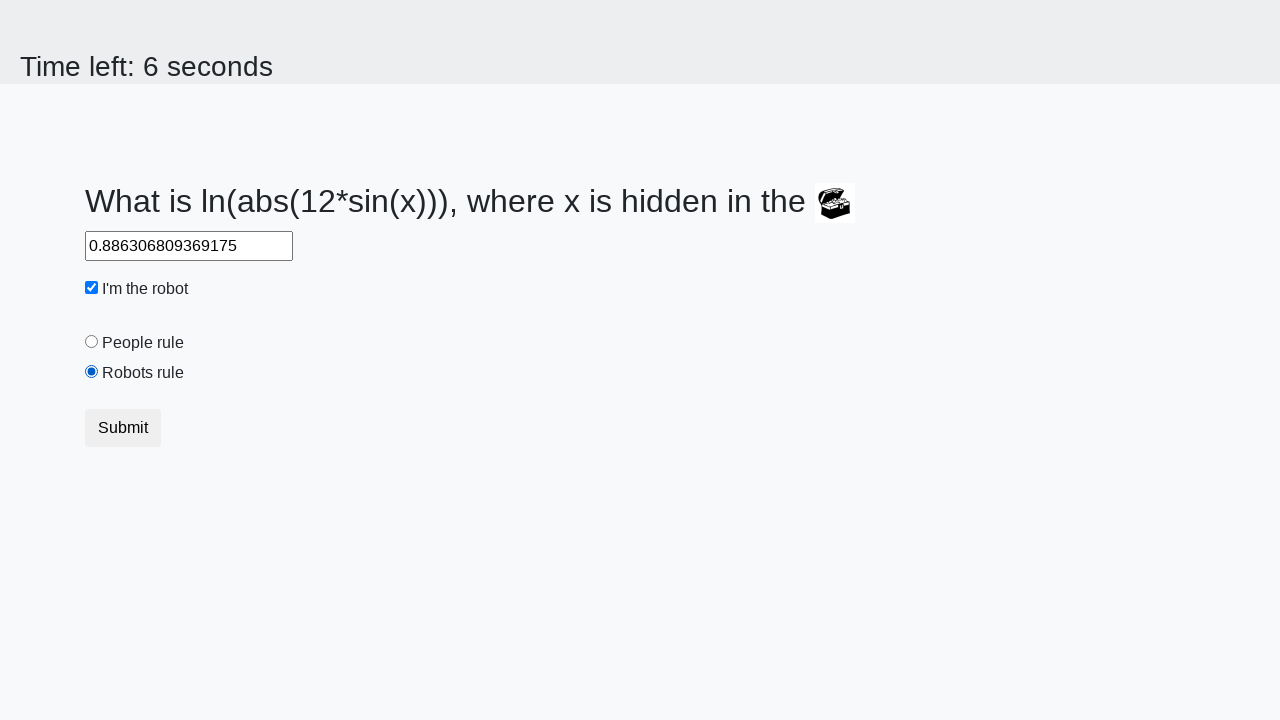

Clicked submit button to complete form at (123, 428) on .btn
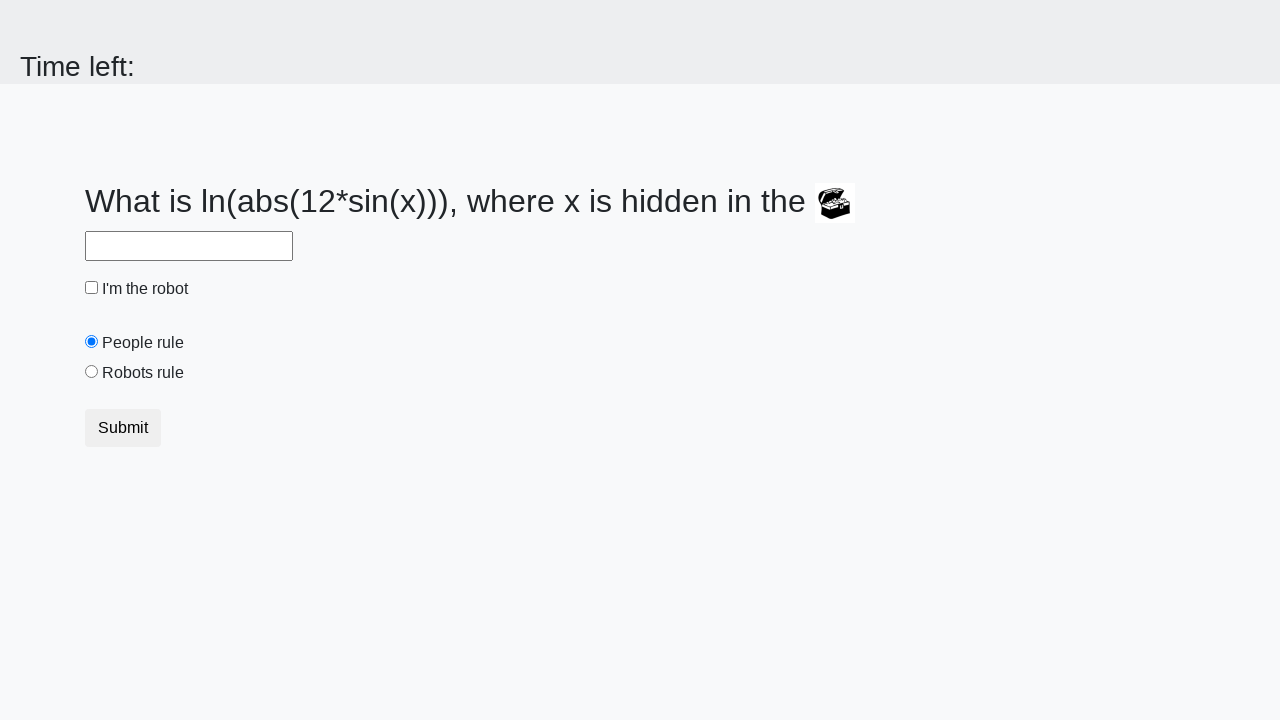

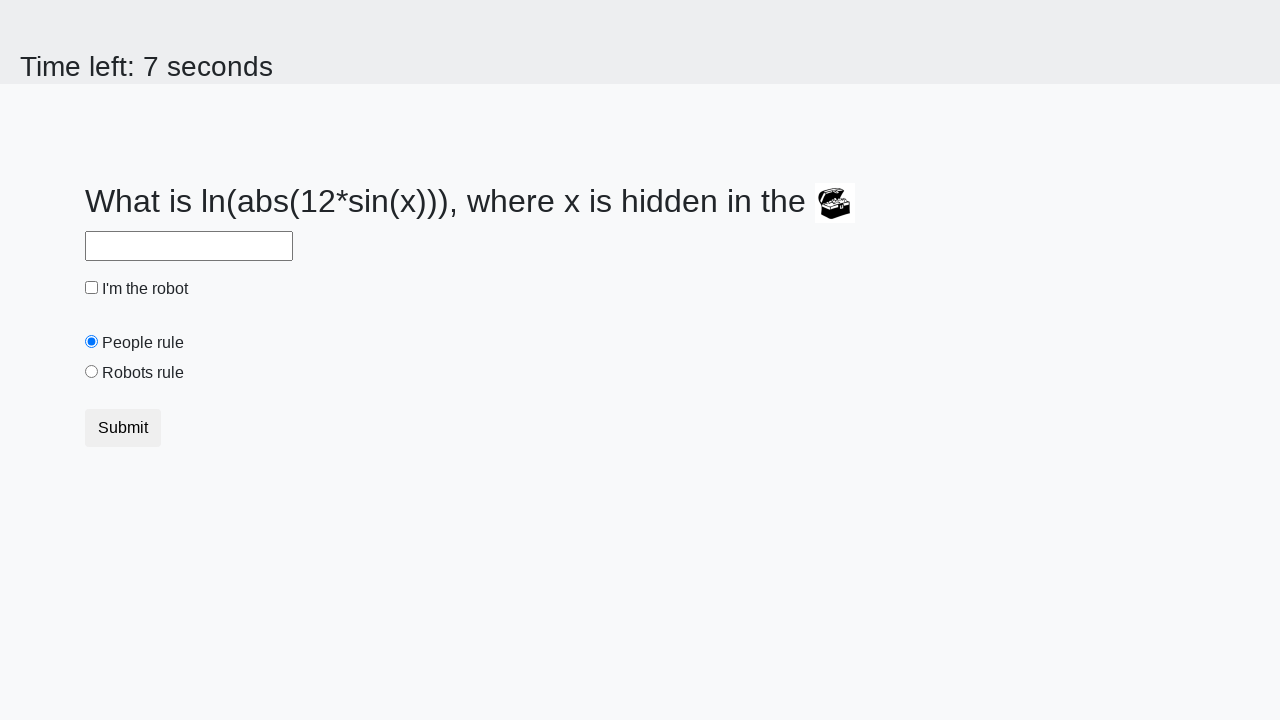